Tests editing a todo item by double-clicking, modifying the text, and pressing Enter

Starting URL: https://demo.playwright.dev/todomvc

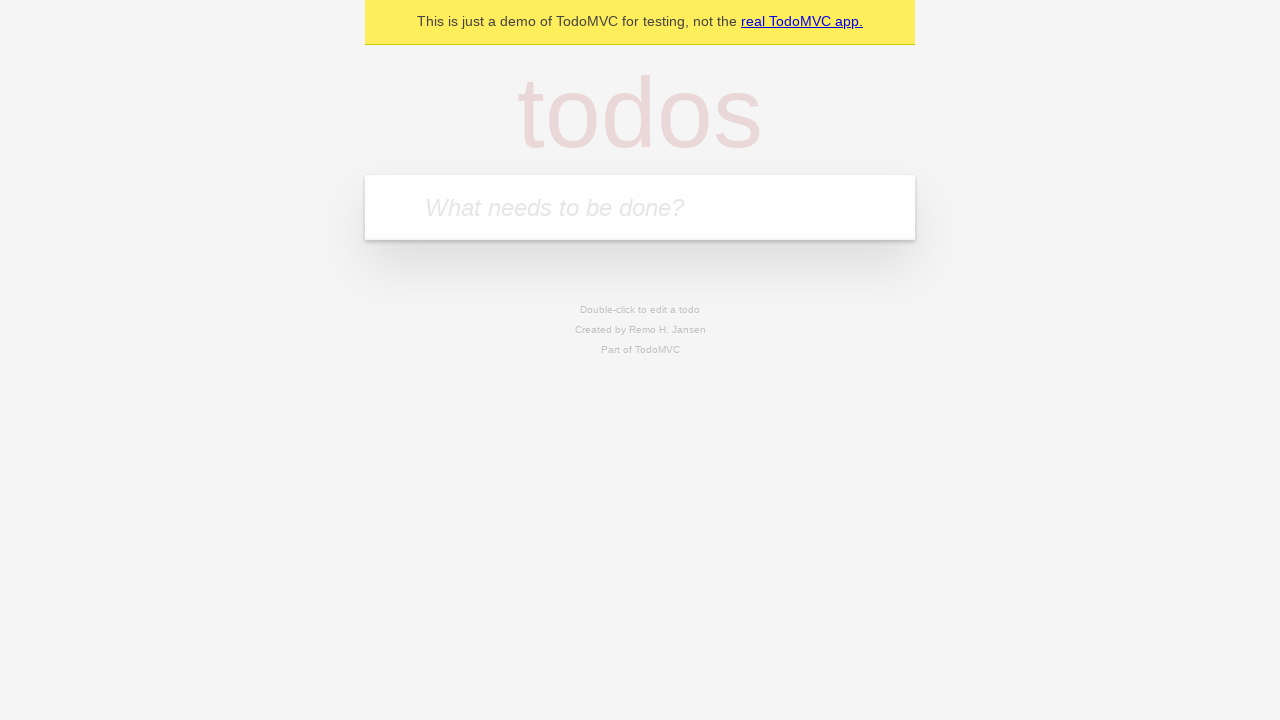

Filled todo input with 'buy some cheese' on internal:attr=[placeholder="What needs to be done?"i]
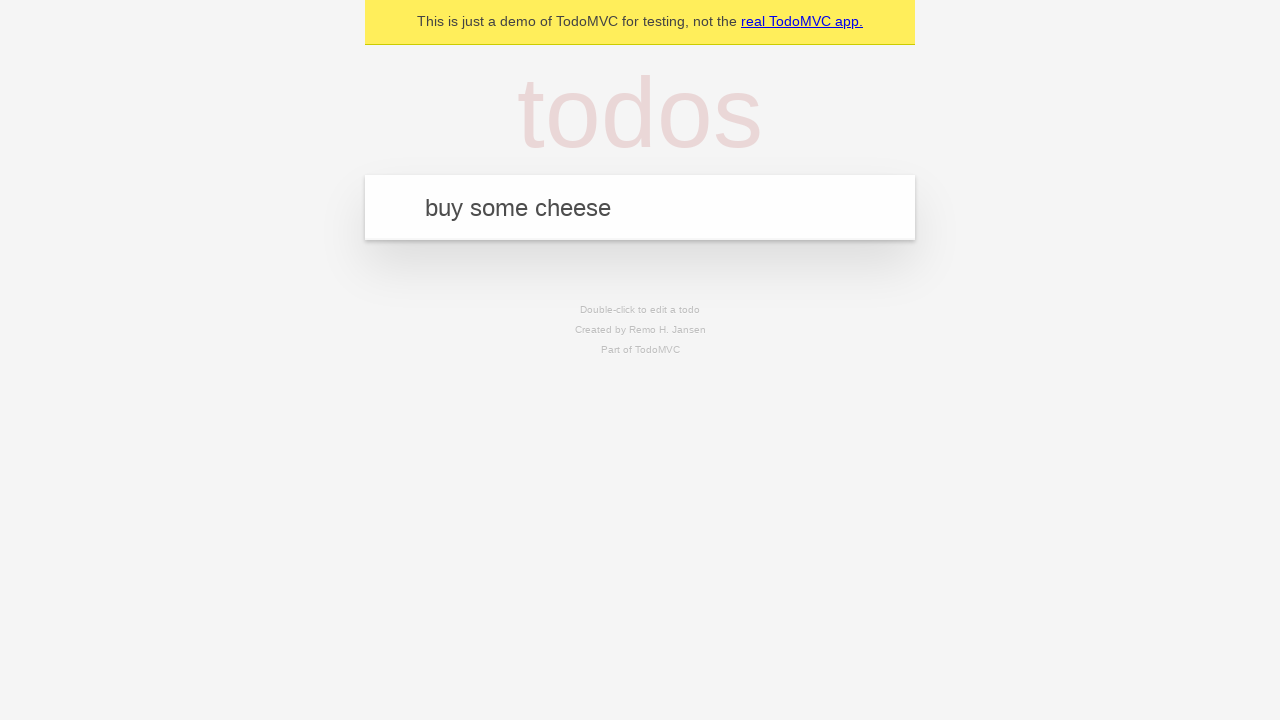

Pressed Enter to create first todo on internal:attr=[placeholder="What needs to be done?"i]
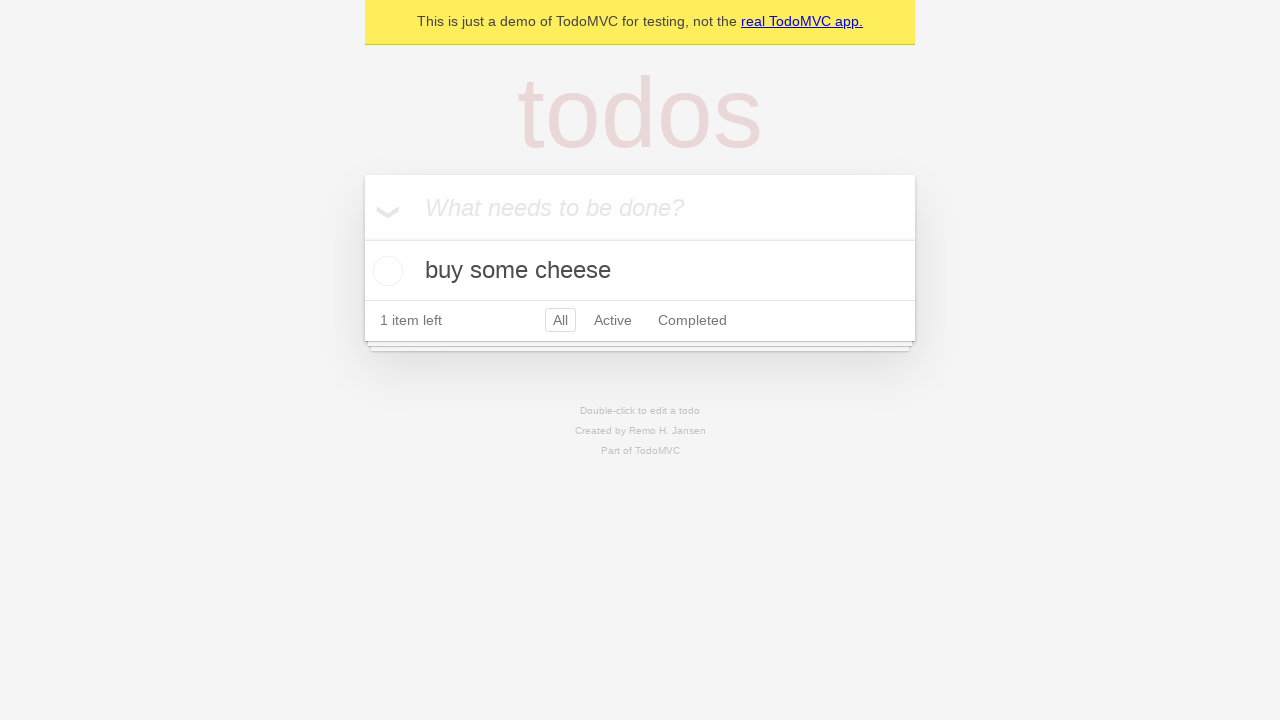

Filled todo input with 'feed the cat' on internal:attr=[placeholder="What needs to be done?"i]
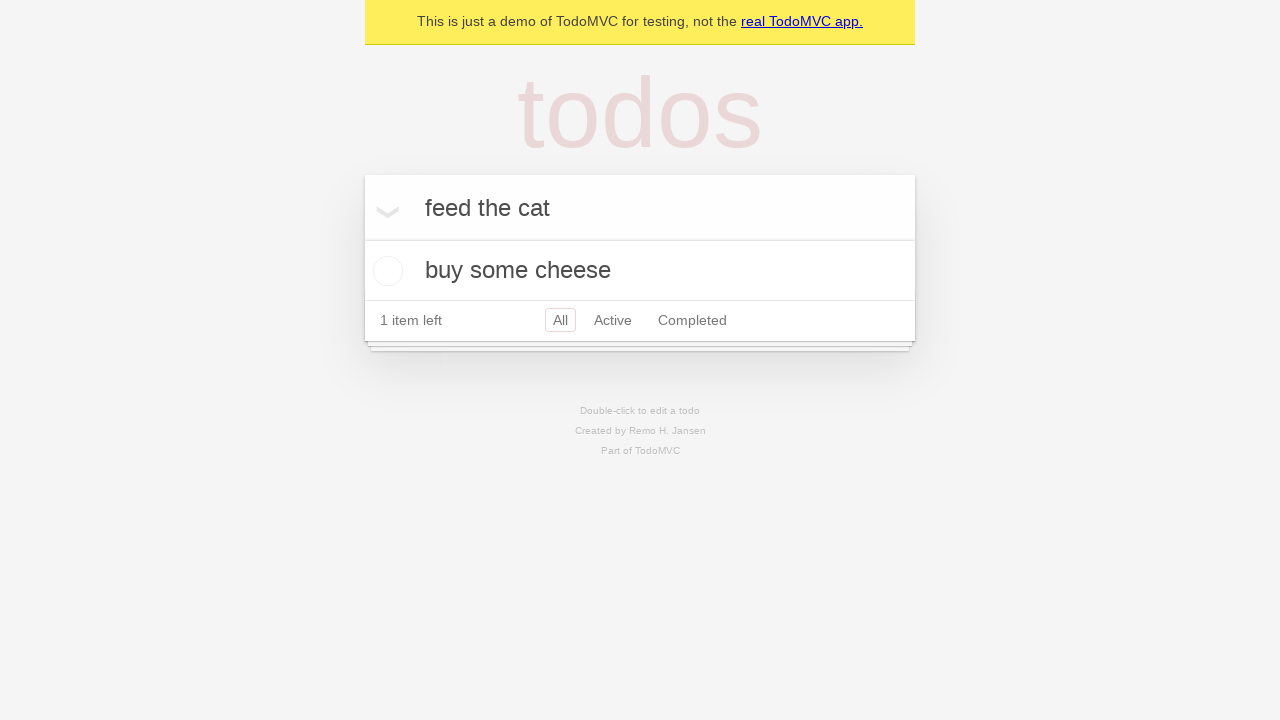

Pressed Enter to create second todo on internal:attr=[placeholder="What needs to be done?"i]
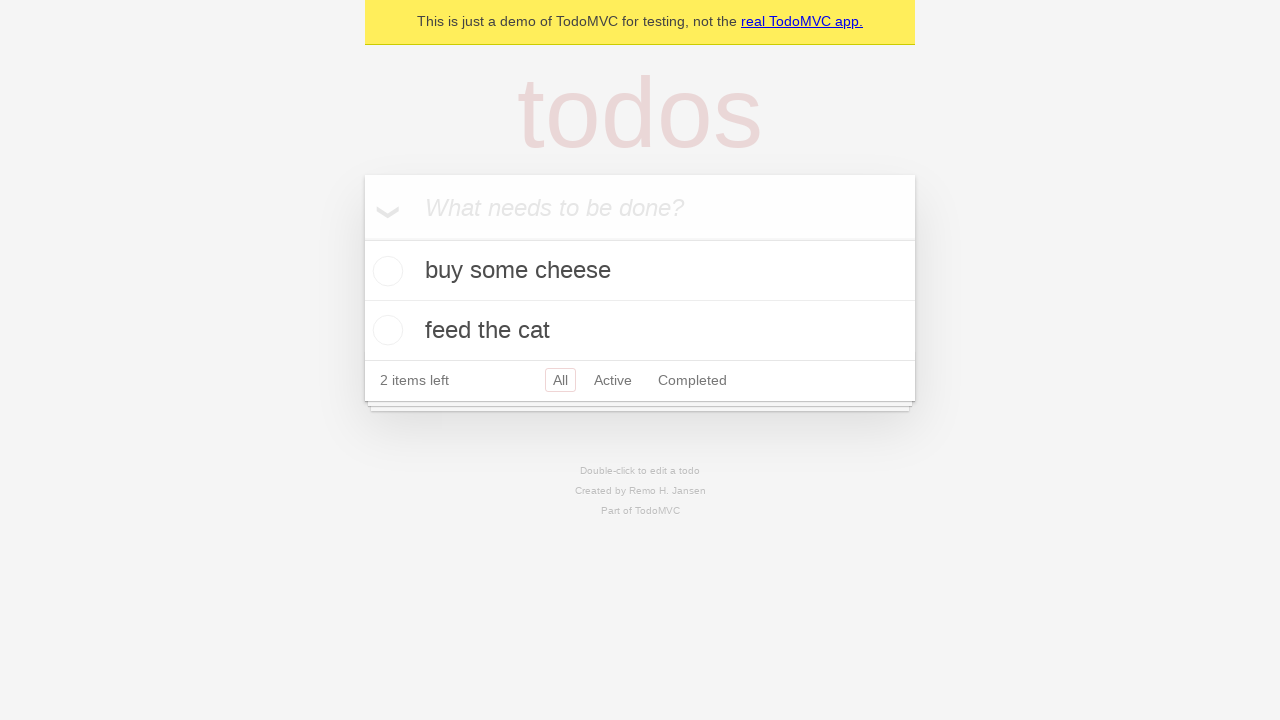

Filled todo input with 'book a doctors appointment' on internal:attr=[placeholder="What needs to be done?"i]
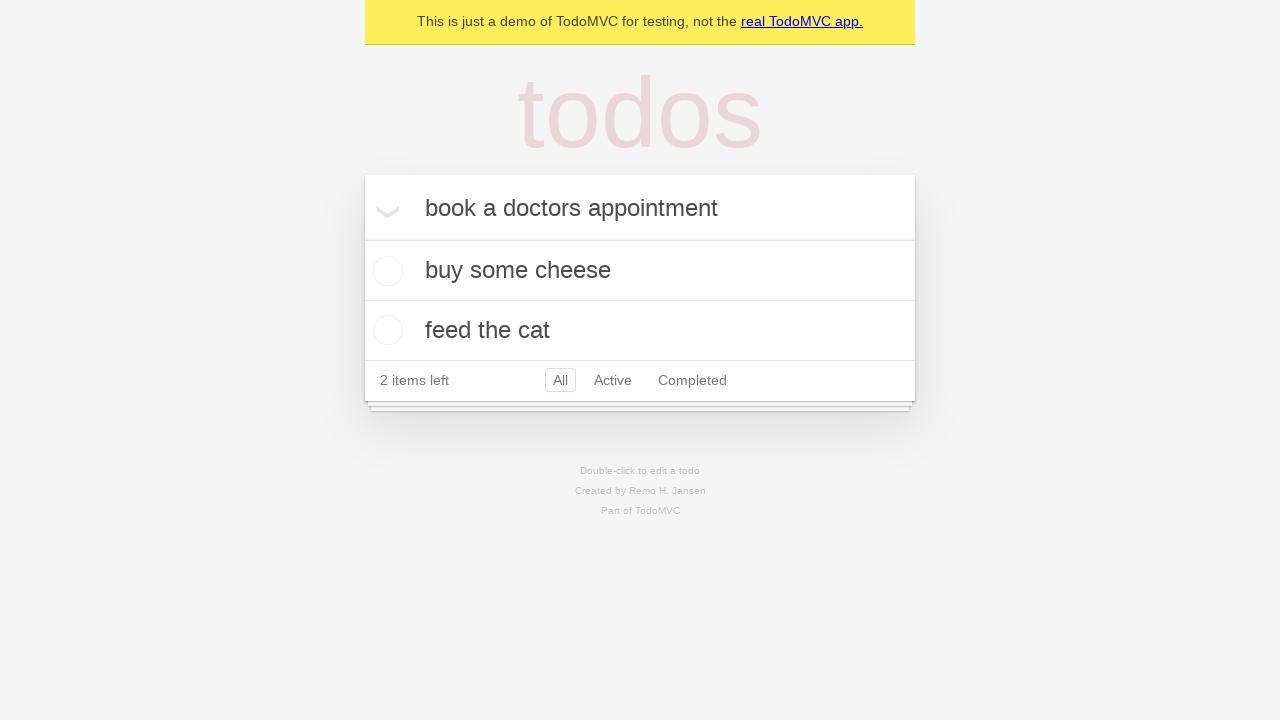

Pressed Enter to create third todo on internal:attr=[placeholder="What needs to be done?"i]
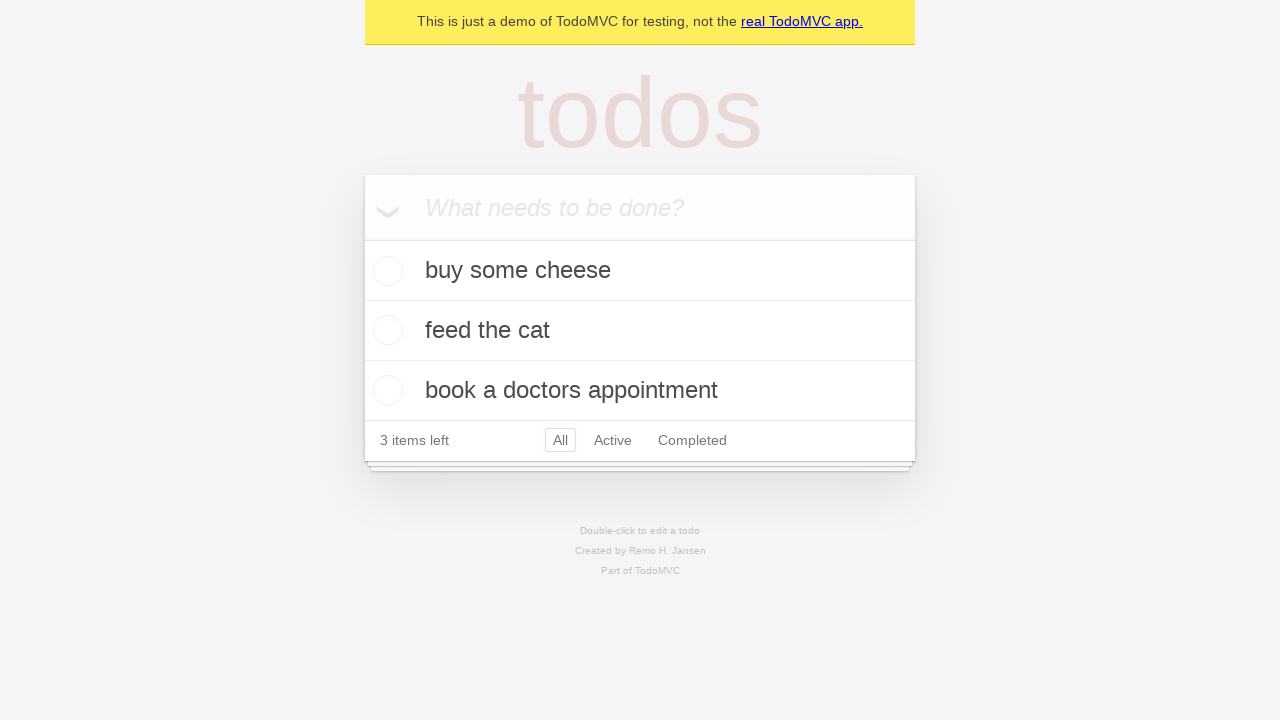

Double-clicked second todo item to enter edit mode at (640, 331) on internal:testid=[data-testid="todo-item"s] >> nth=1
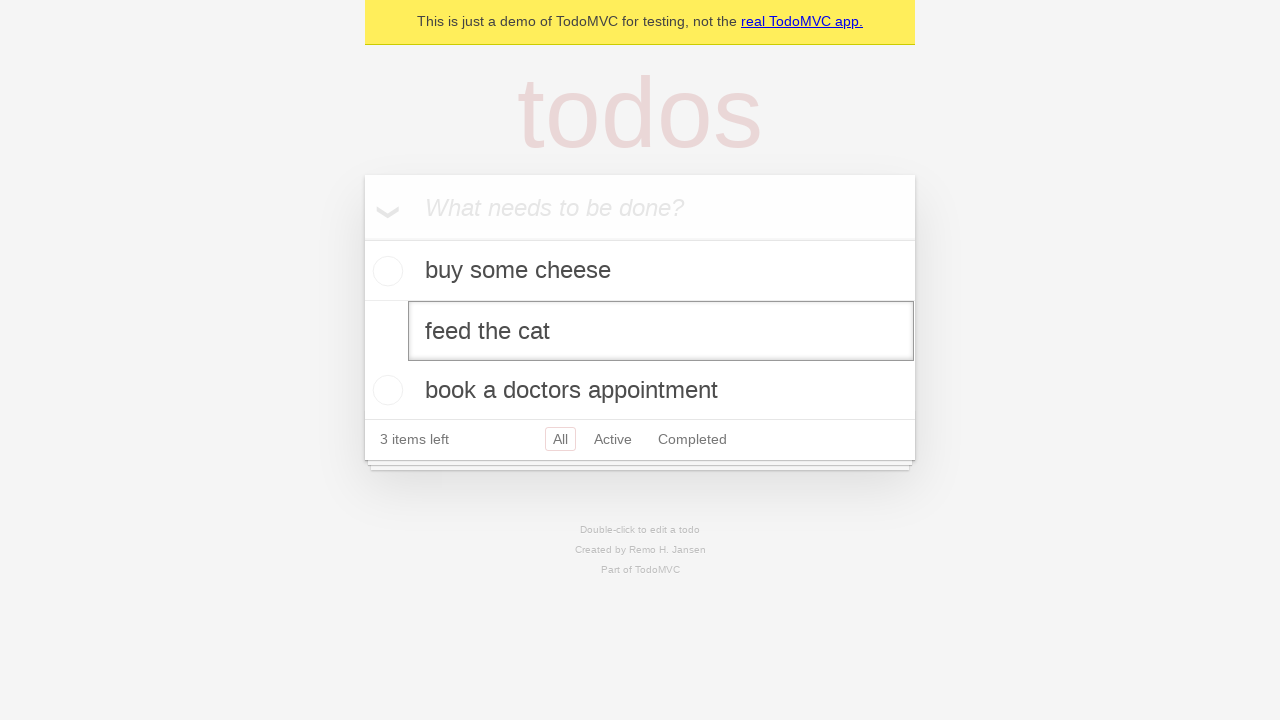

Filled edit textbox with 'buy some sausages' on internal:testid=[data-testid="todo-item"s] >> nth=1 >> internal:role=textbox[nam
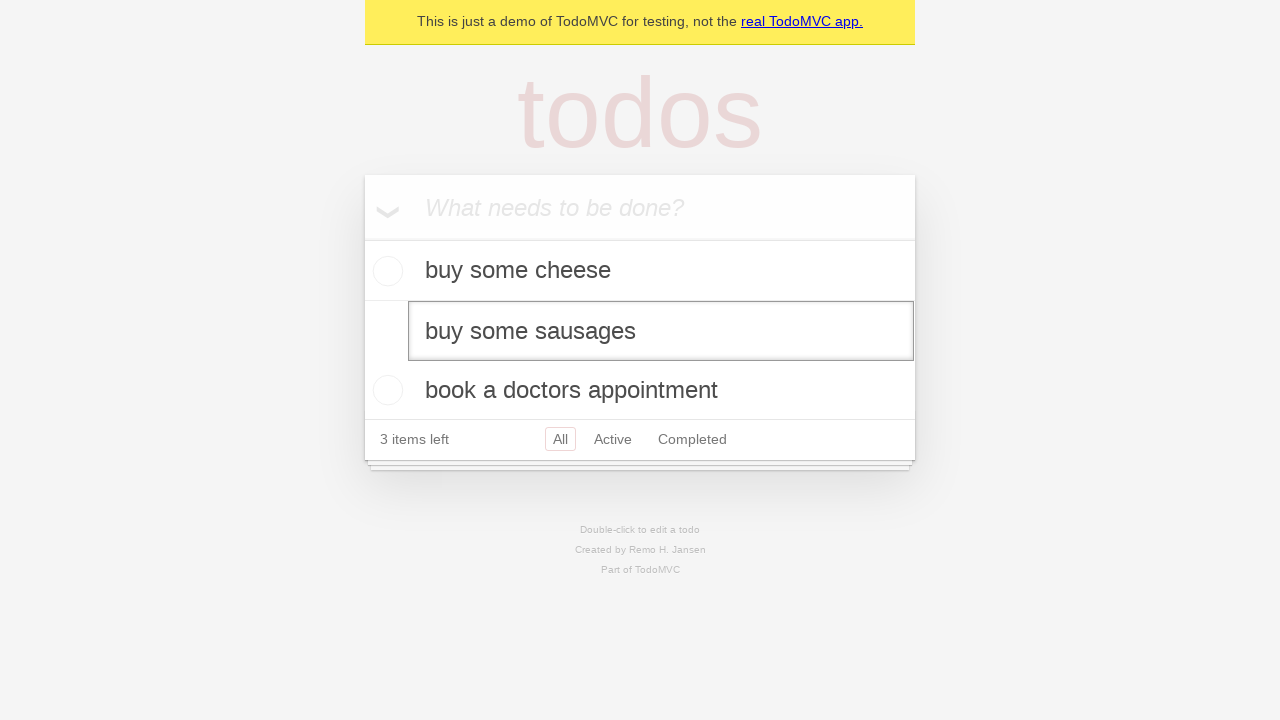

Pressed Enter to confirm edit of todo item on internal:testid=[data-testid="todo-item"s] >> nth=1 >> internal:role=textbox[nam
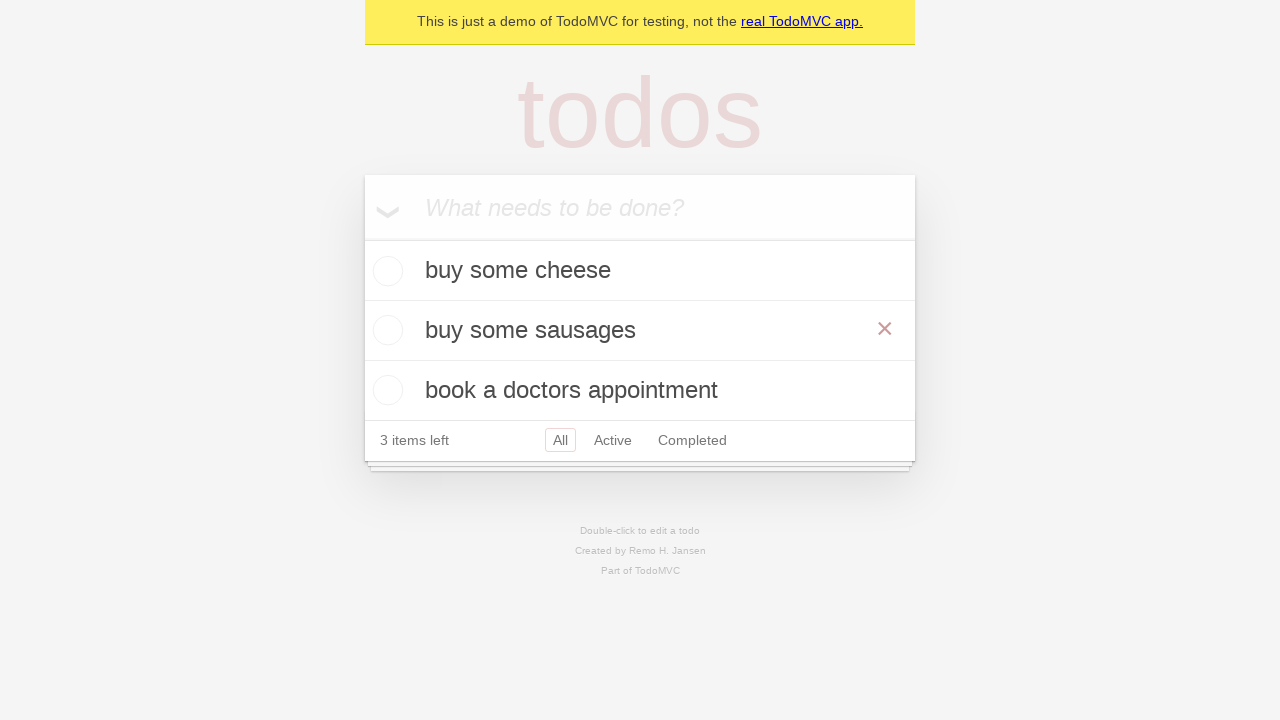

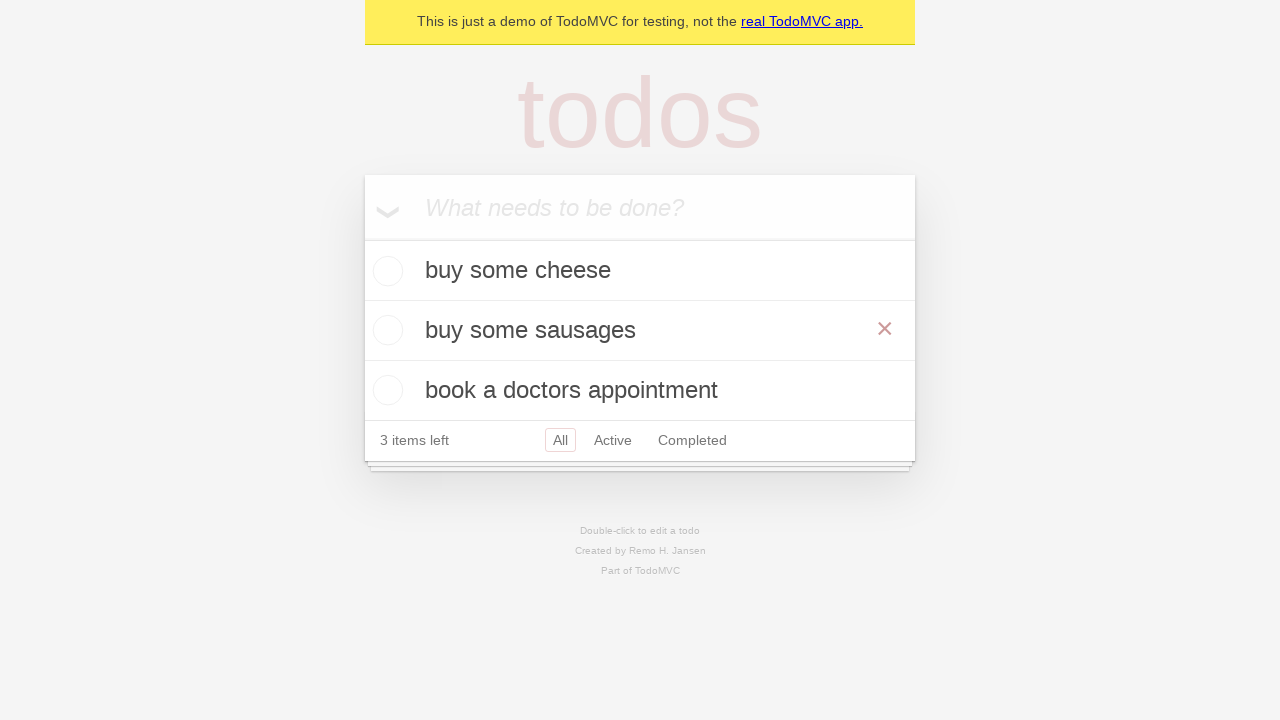